Tests checkbox functionality by toggling checkboxes on and off, verifying their states, and ensuring they can be checked when unchecked

Starting URL: https://practice.cydeo.com/checkboxes

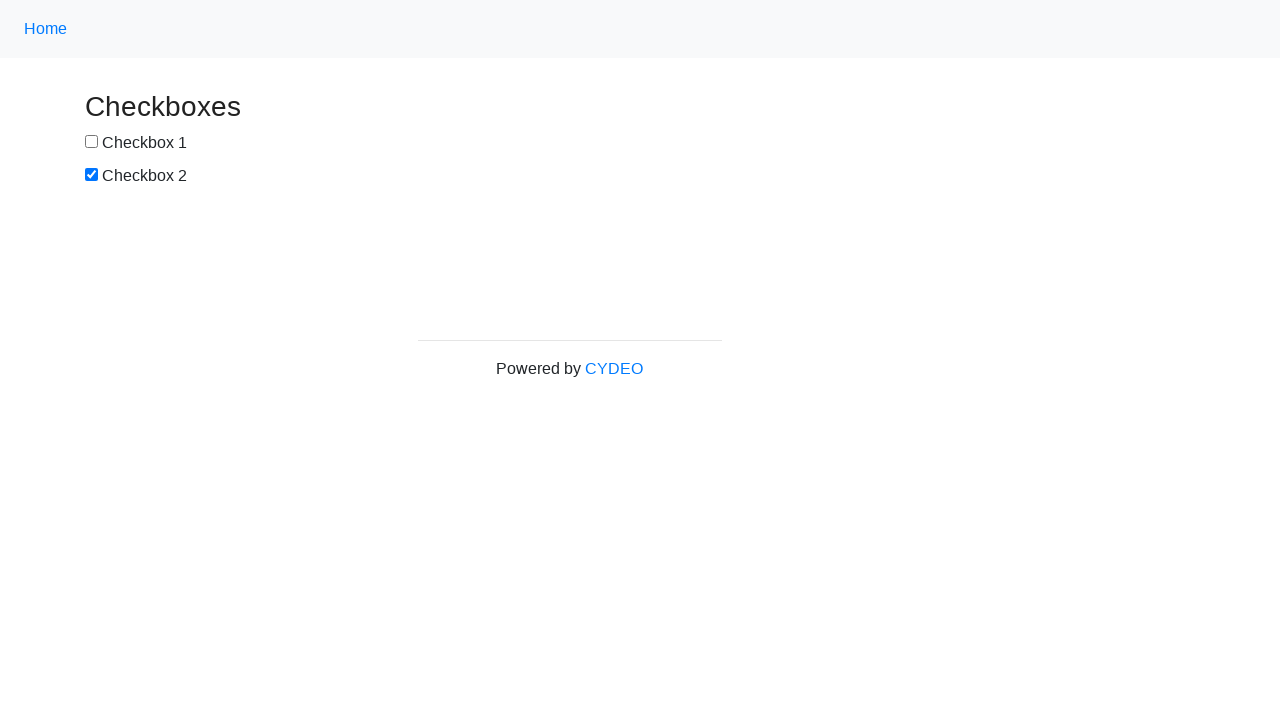

Located checkbox 1 element
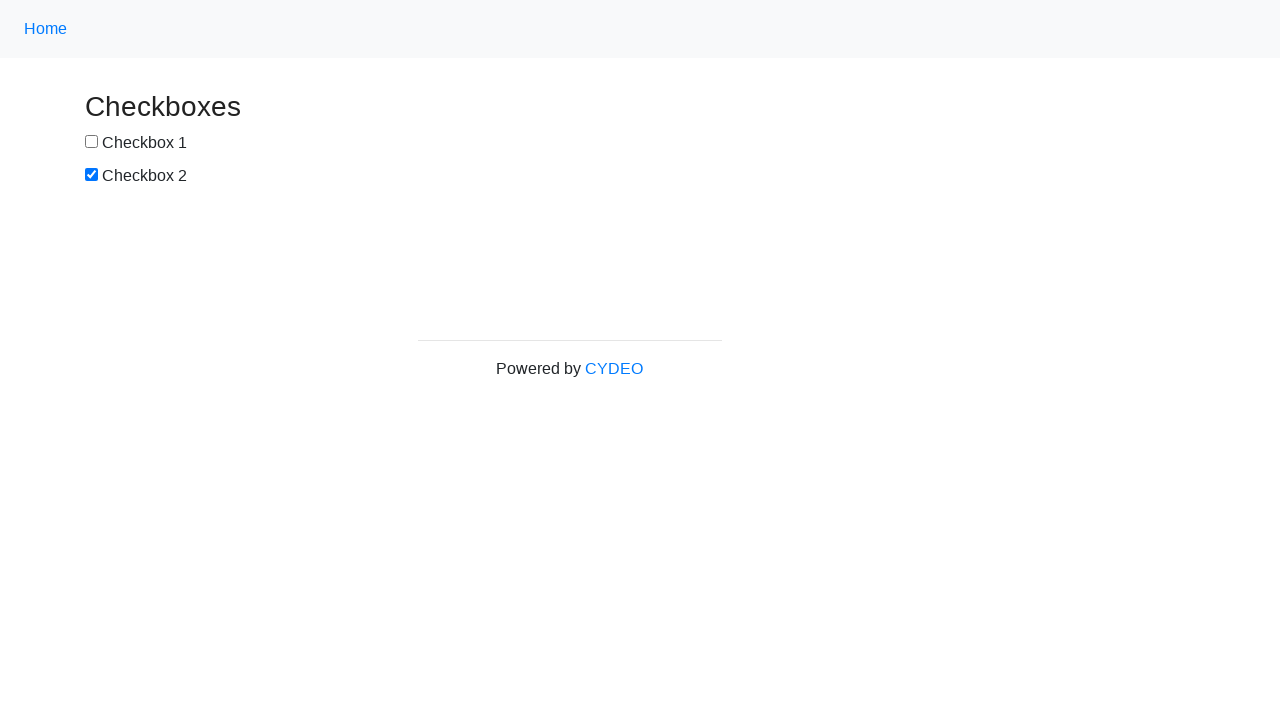

Located checkbox 2 element
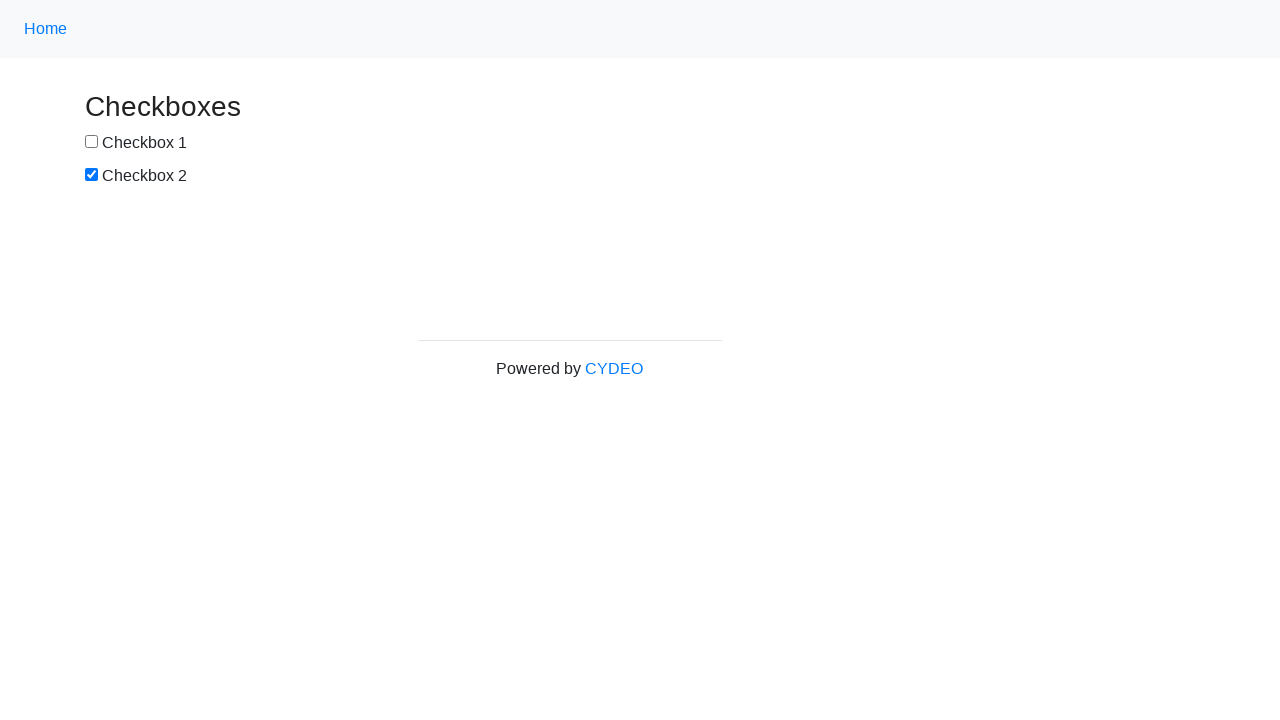

Clicked checkbox 1 to check it at (92, 142) on #box1
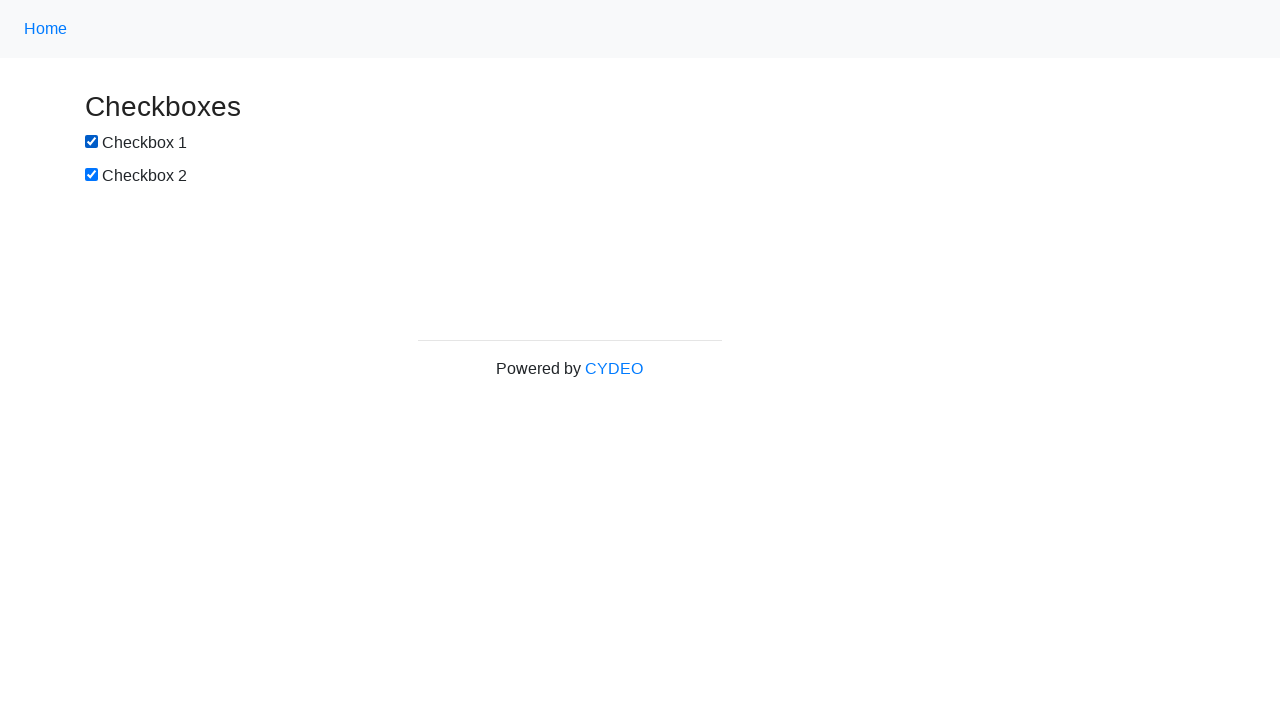

Clicked checkbox 2 to uncheck it at (92, 175) on #box2
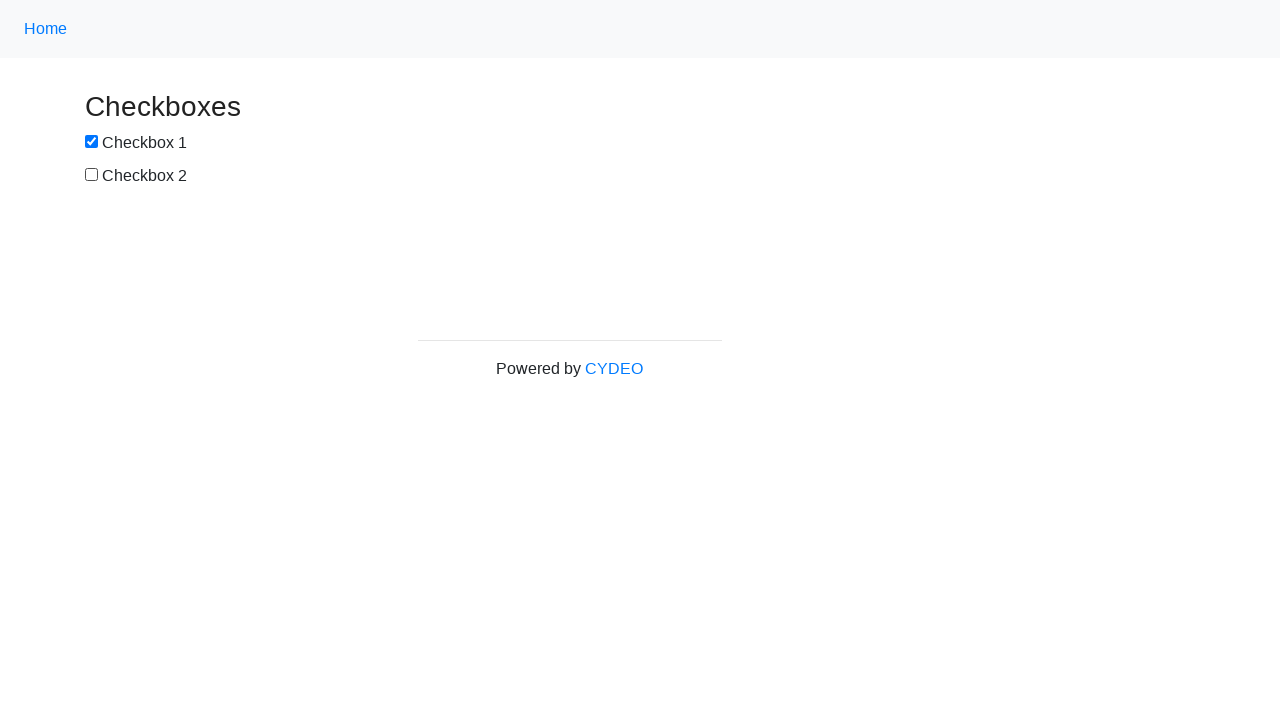

Verified checkbox 1 is already checked
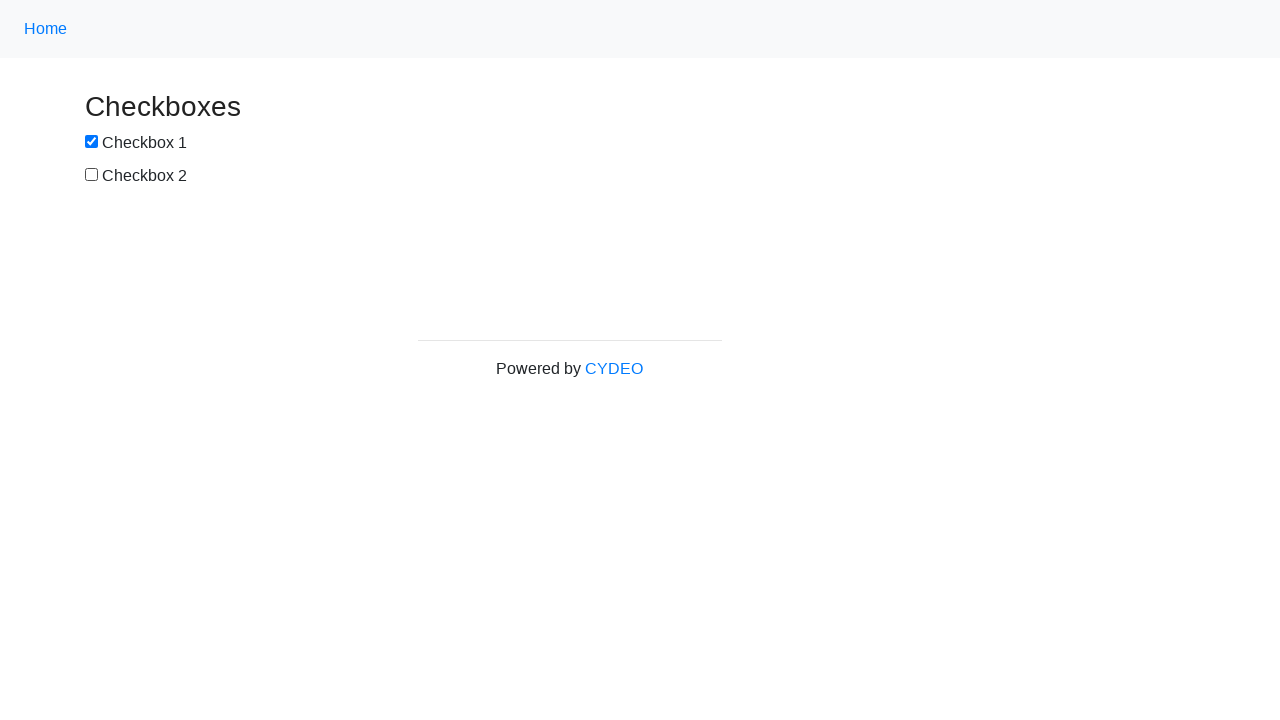

Verified checkbox 2 state
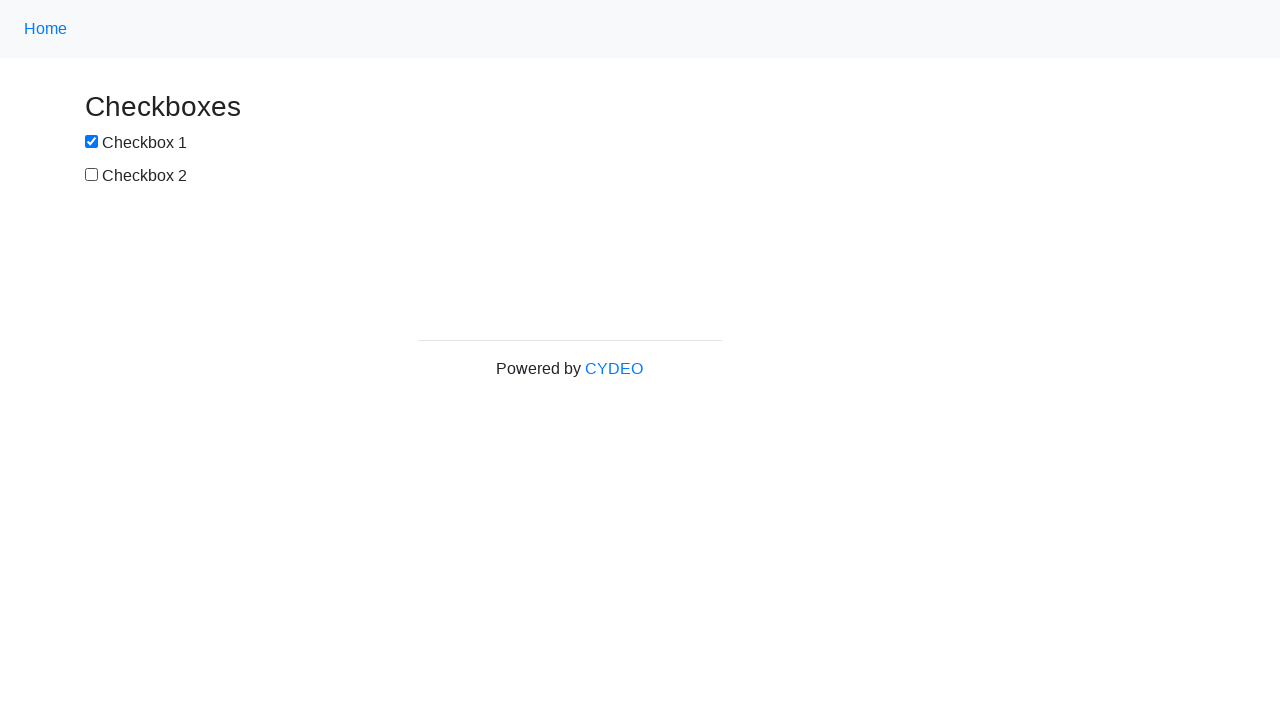

Clicked checkbox 2 again to ensure it is checked at (92, 175) on #box2
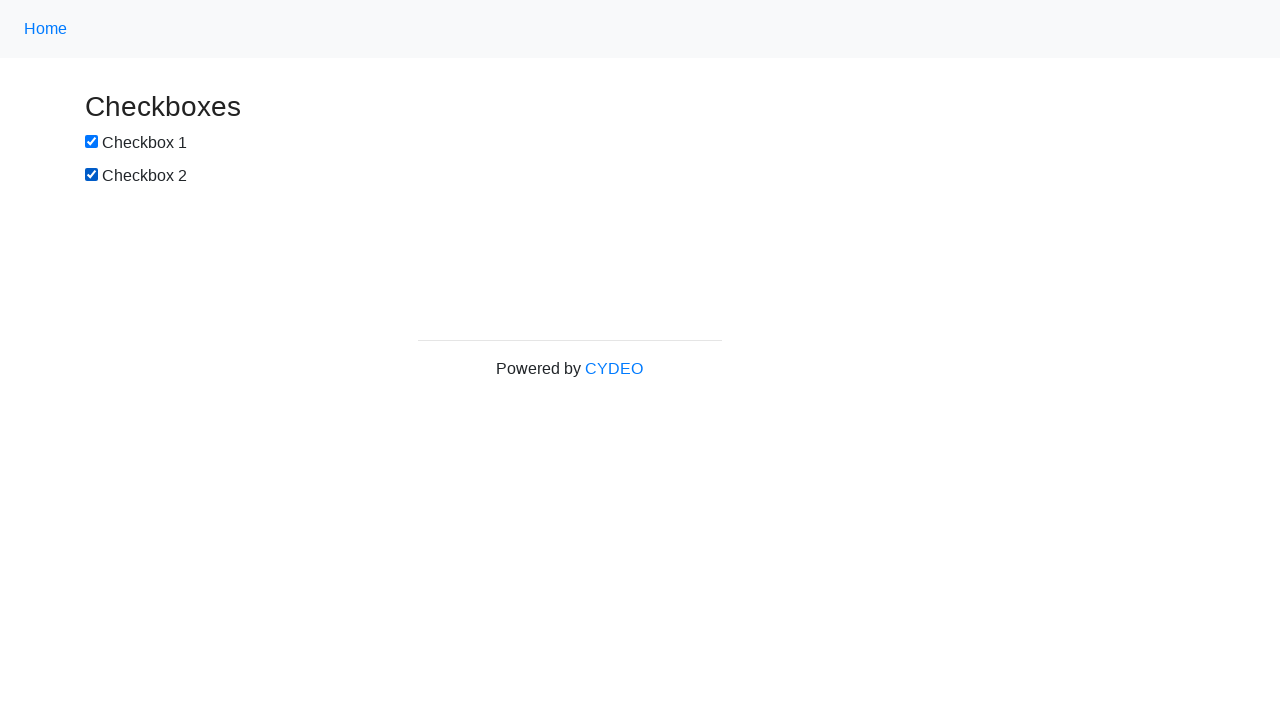

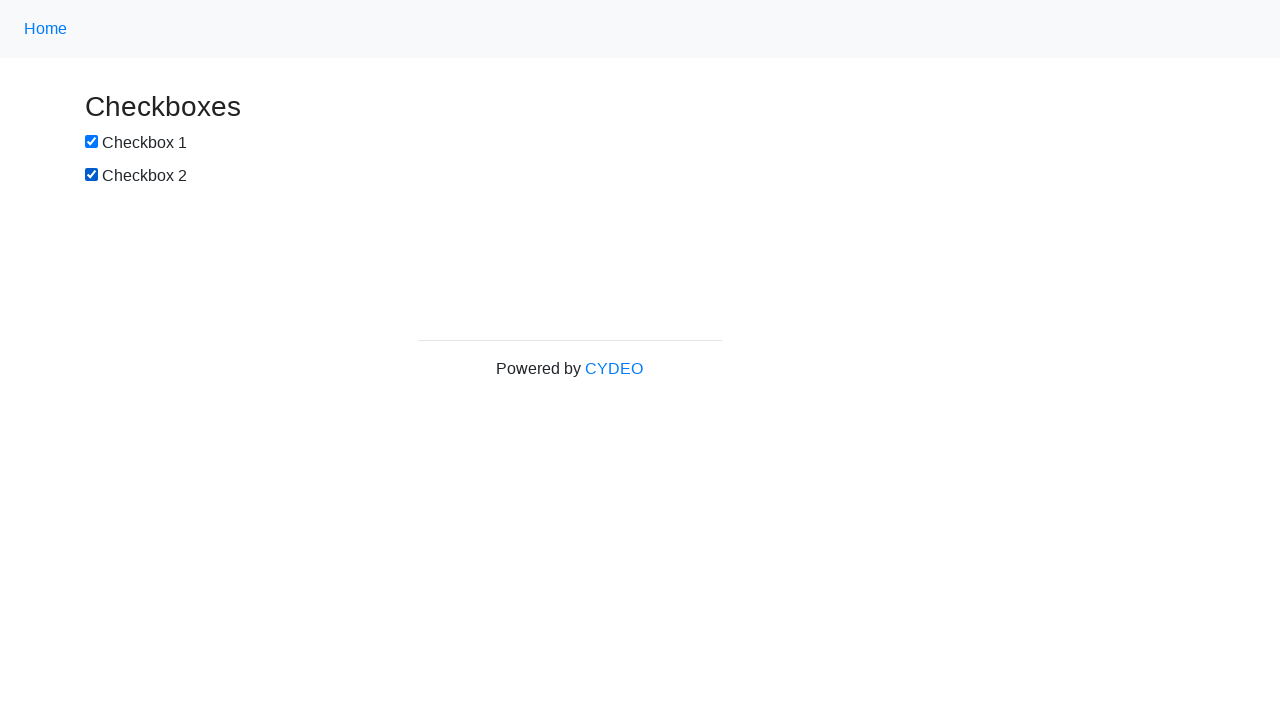